Tests triggering a JavaScript alert, verifying the alert message, and accepting it

Starting URL: https://demoqa.com/alerts

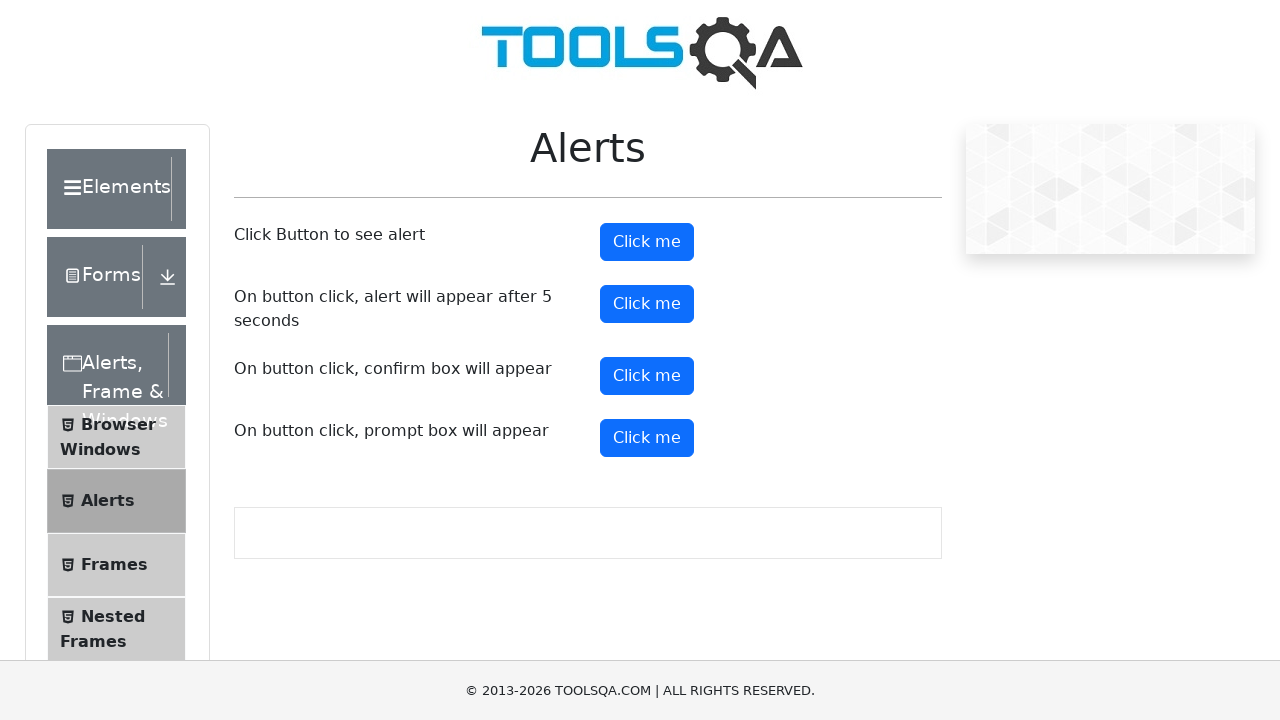

Set up dialog handler to capture and accept alerts
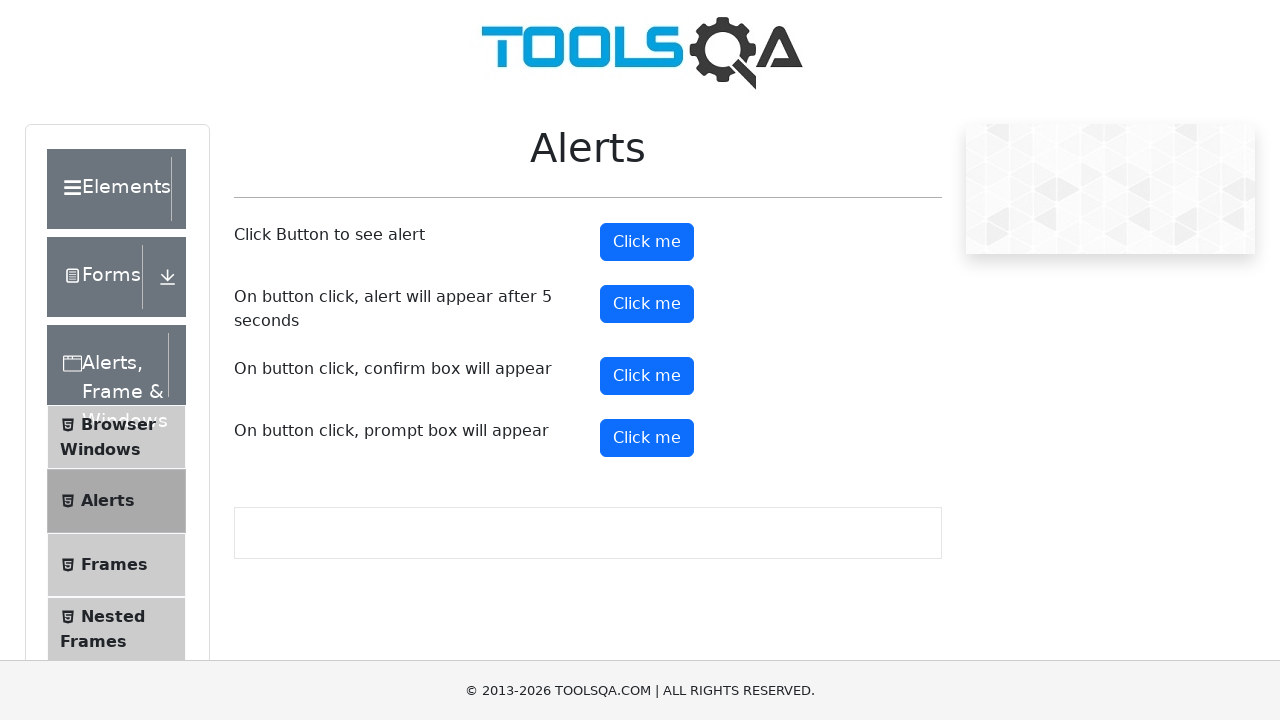

Verified alert message 'You clicked a button' and accepted the alert at (647, 242) on #alertButton
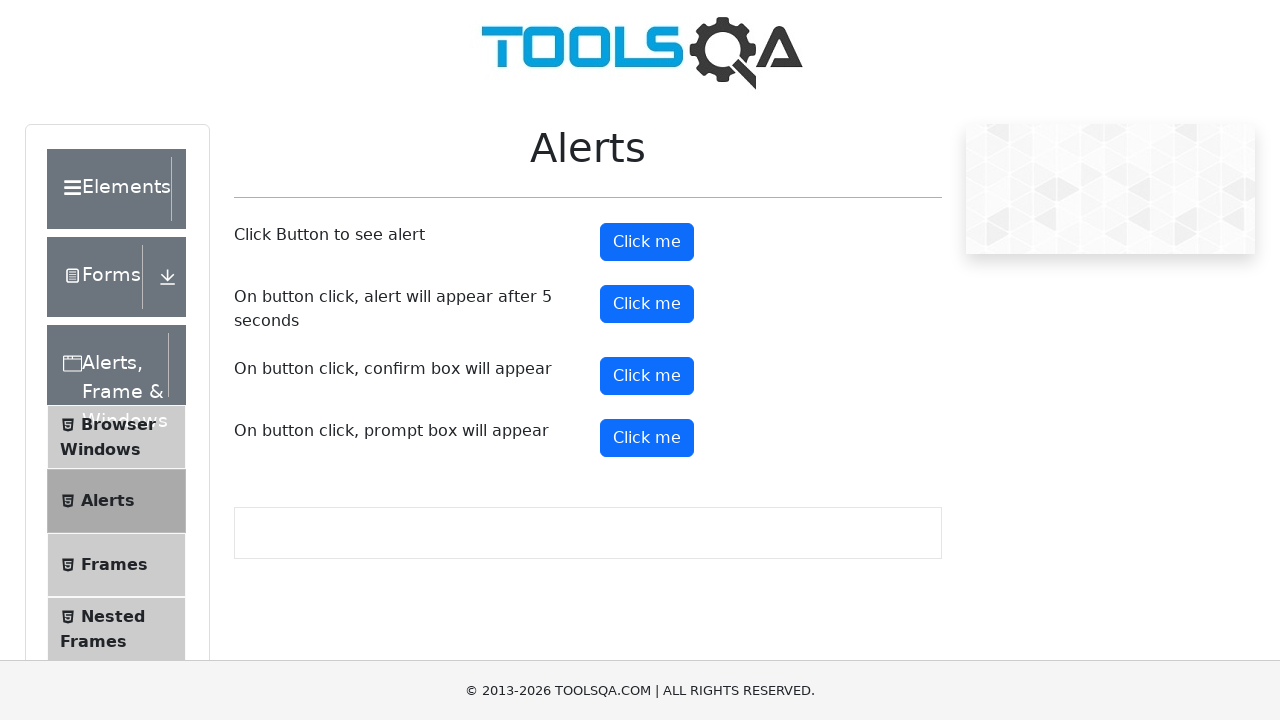

Clicked alert button to trigger JavaScript alert
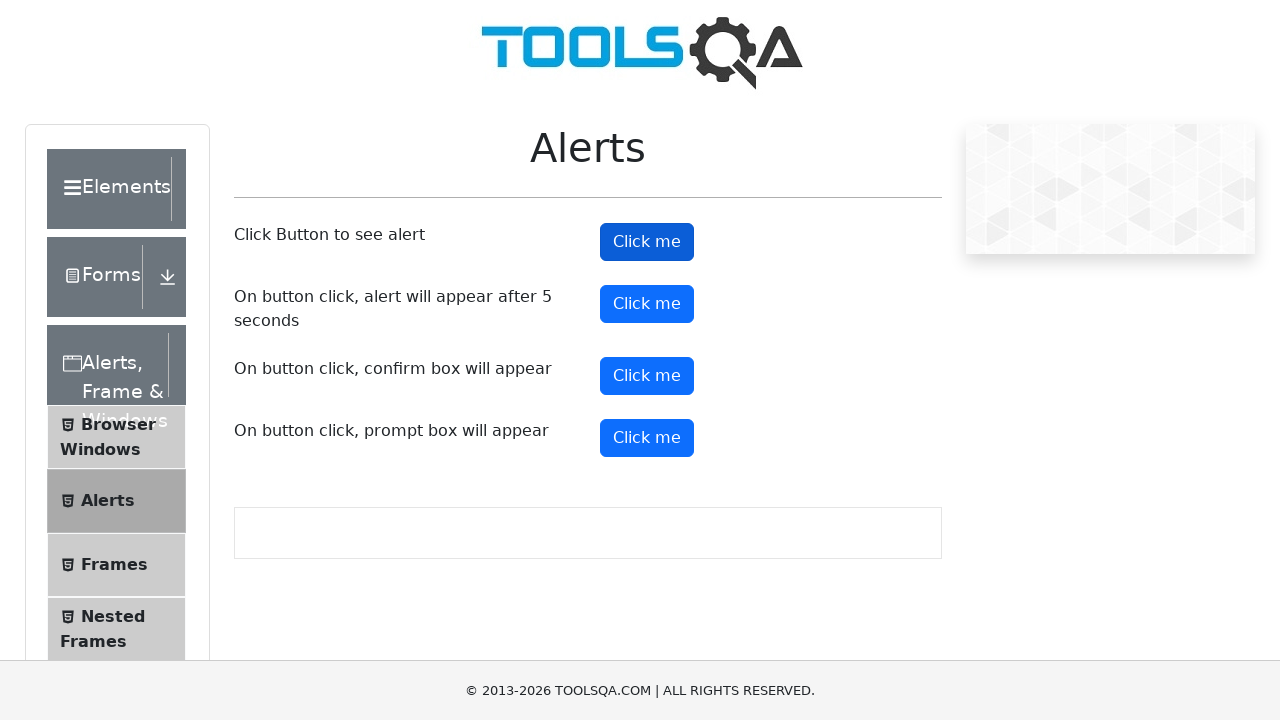

Waited 500ms for alert dialog to be processed
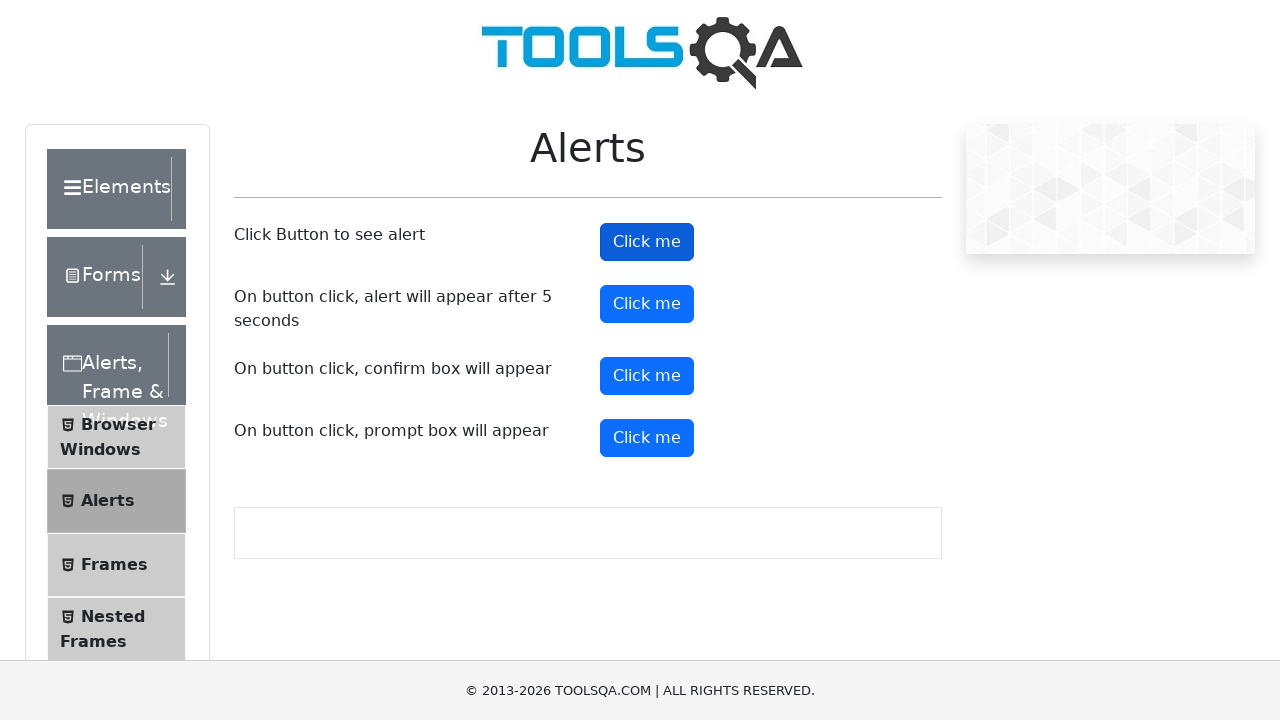

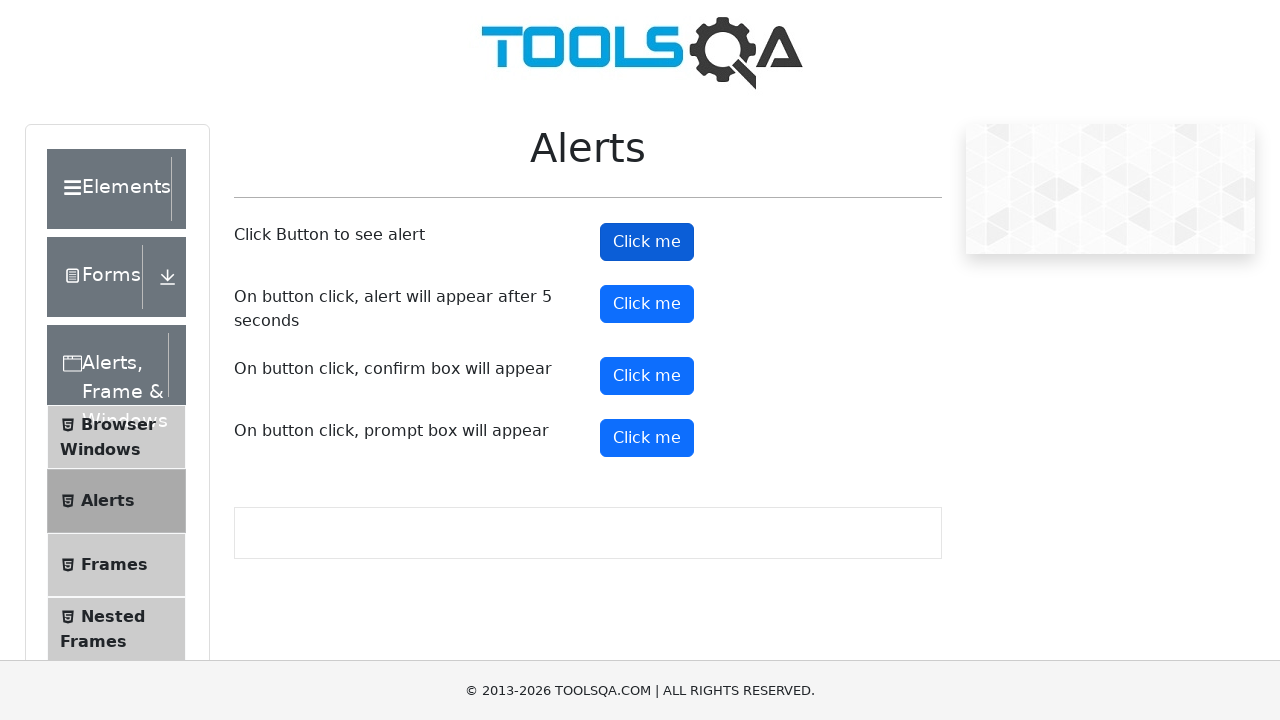